Tests email validation by entering a randomly generated email with specific character lengths in each part

Starting URL: http://ask-qa.portnov.com/#/registration

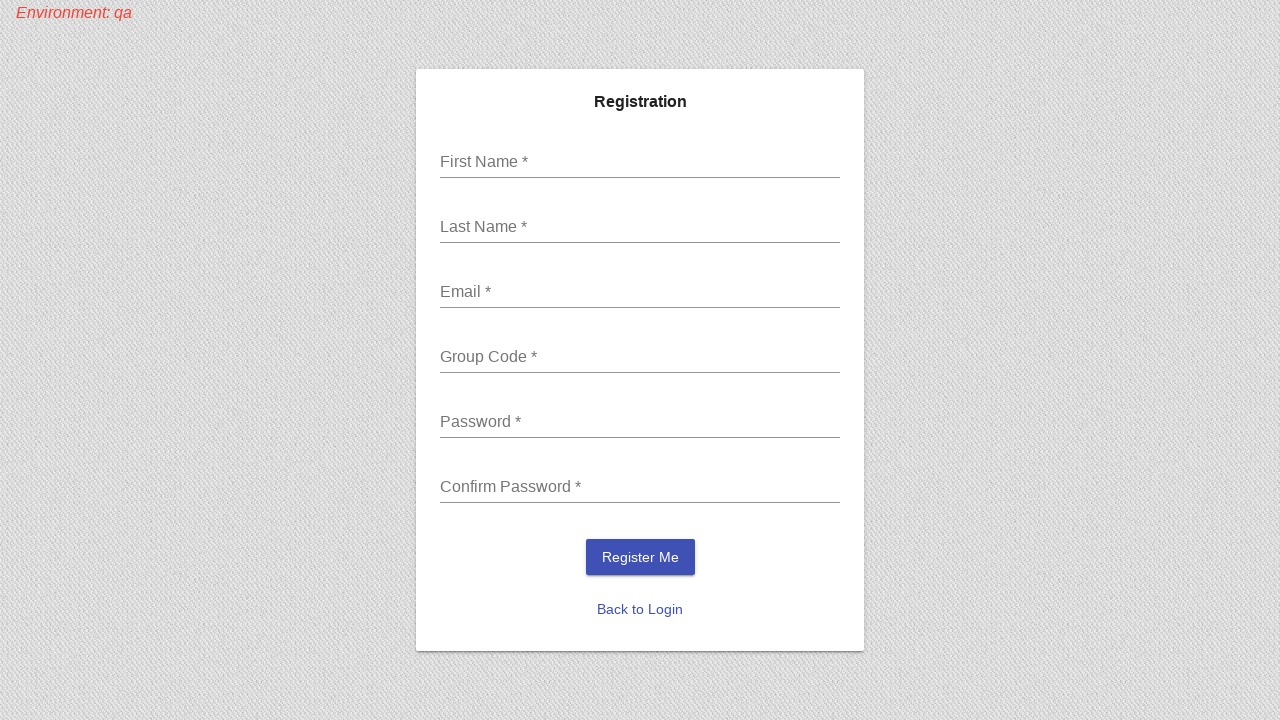

Generated random email with 10 characters in each part
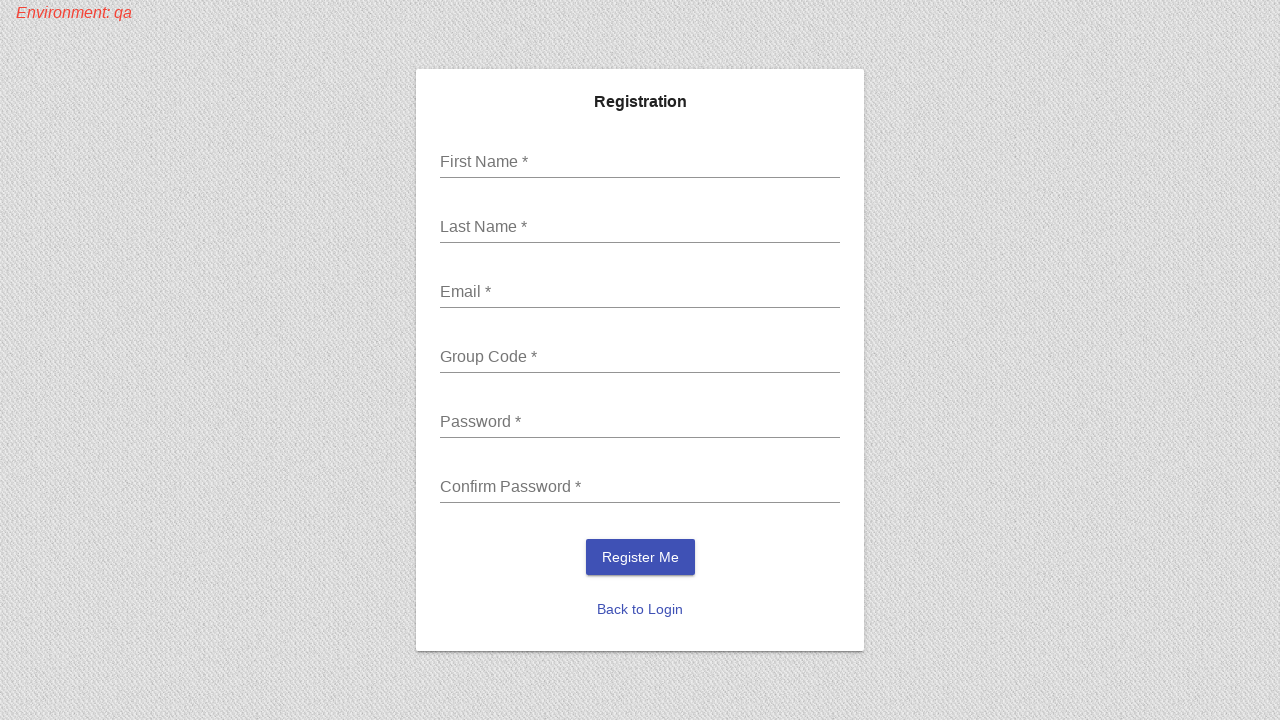

Filled email field with generated email: zobgCyPprG@zobgCyPprG.zobgCyPprG on input[placeholder='Email']
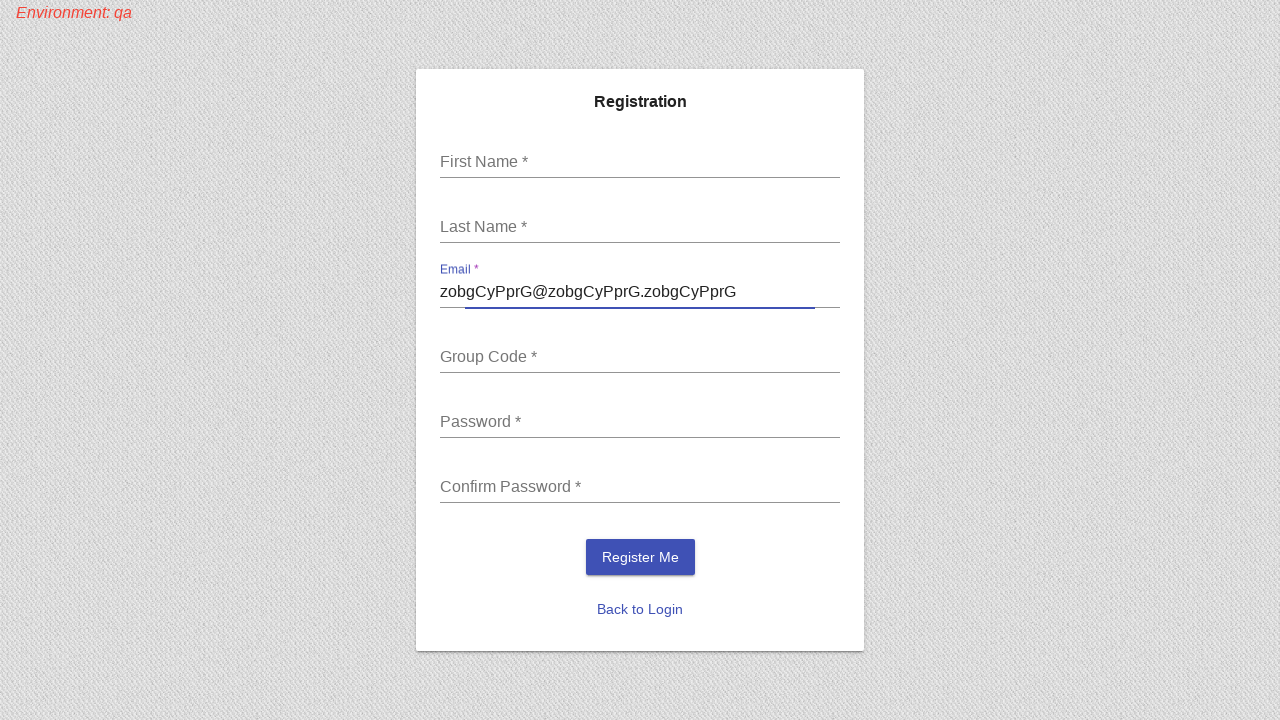

Printed generated email to console: zobgCyPprG@zobgCyPprG.zobgCyPprG
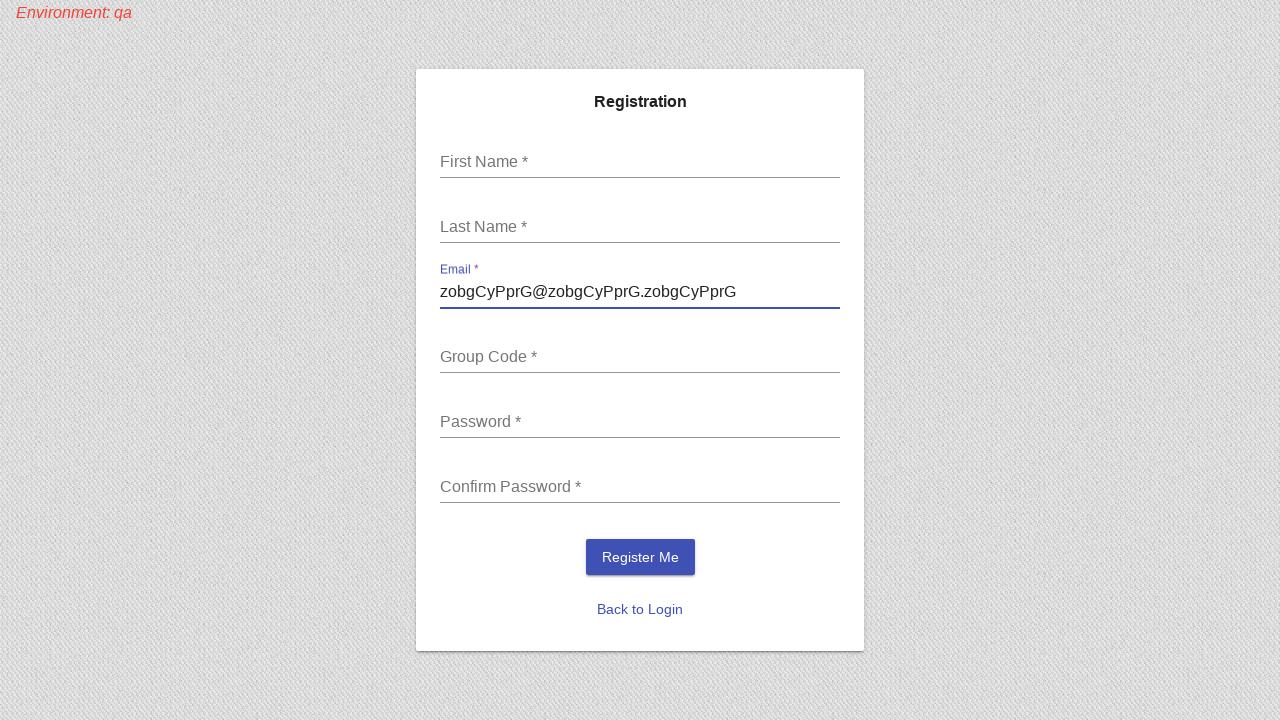

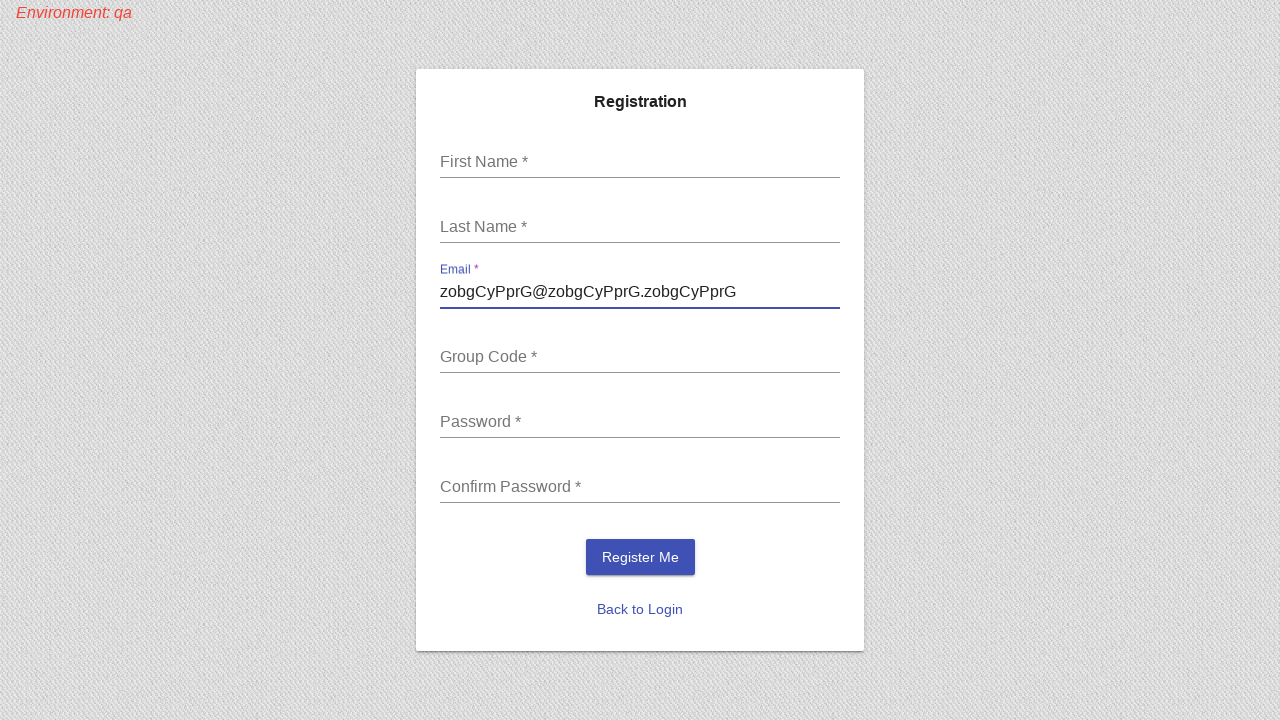